Tests basic JavaScript alert handling by clicking an alert button, accepting the alert, and verifying the confirmation message is displayed

Starting URL: https://vinothqaacademy.com/alert-and-popup/

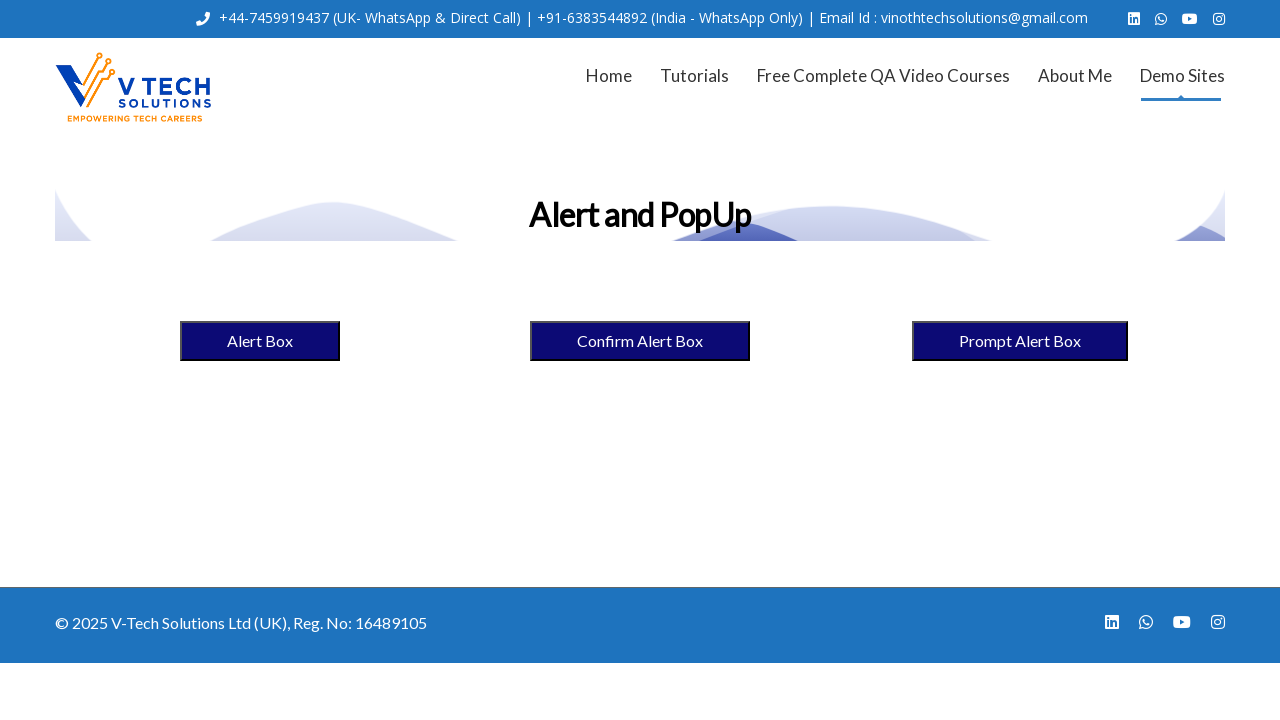

Accepted the alert dialog
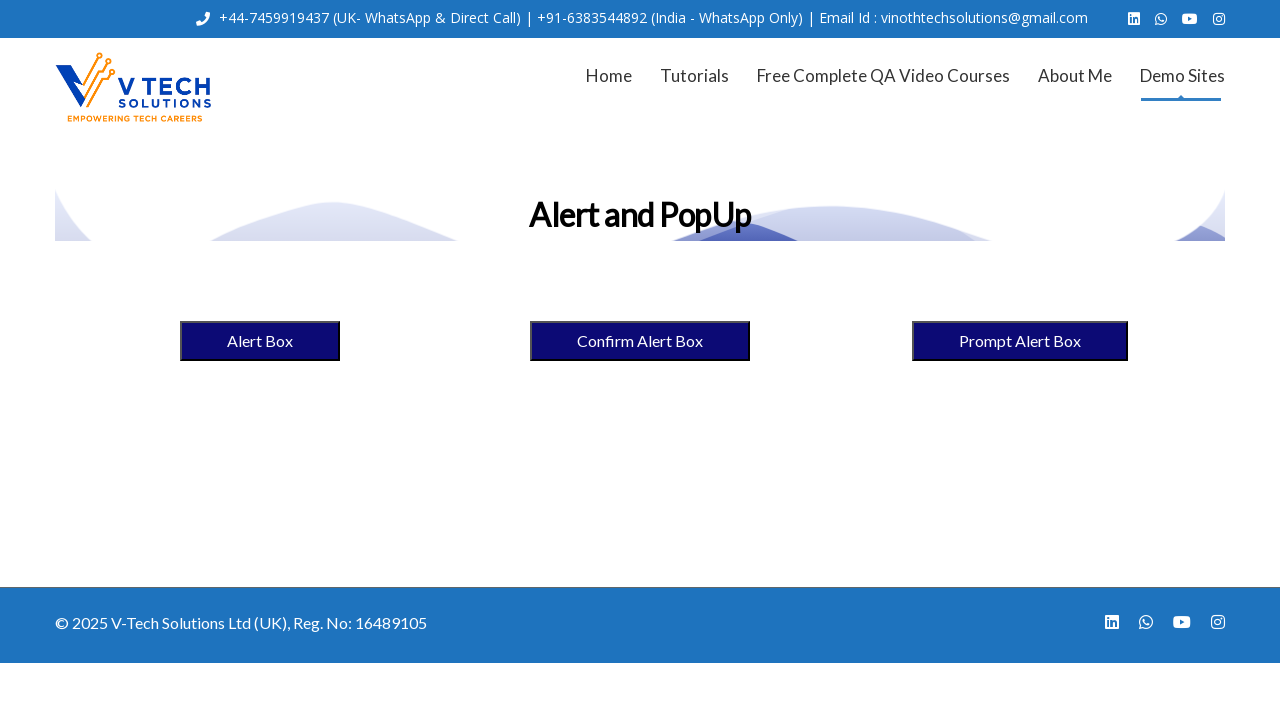

Clicked the alert box button at (260, 341) on [name="alertbox"]
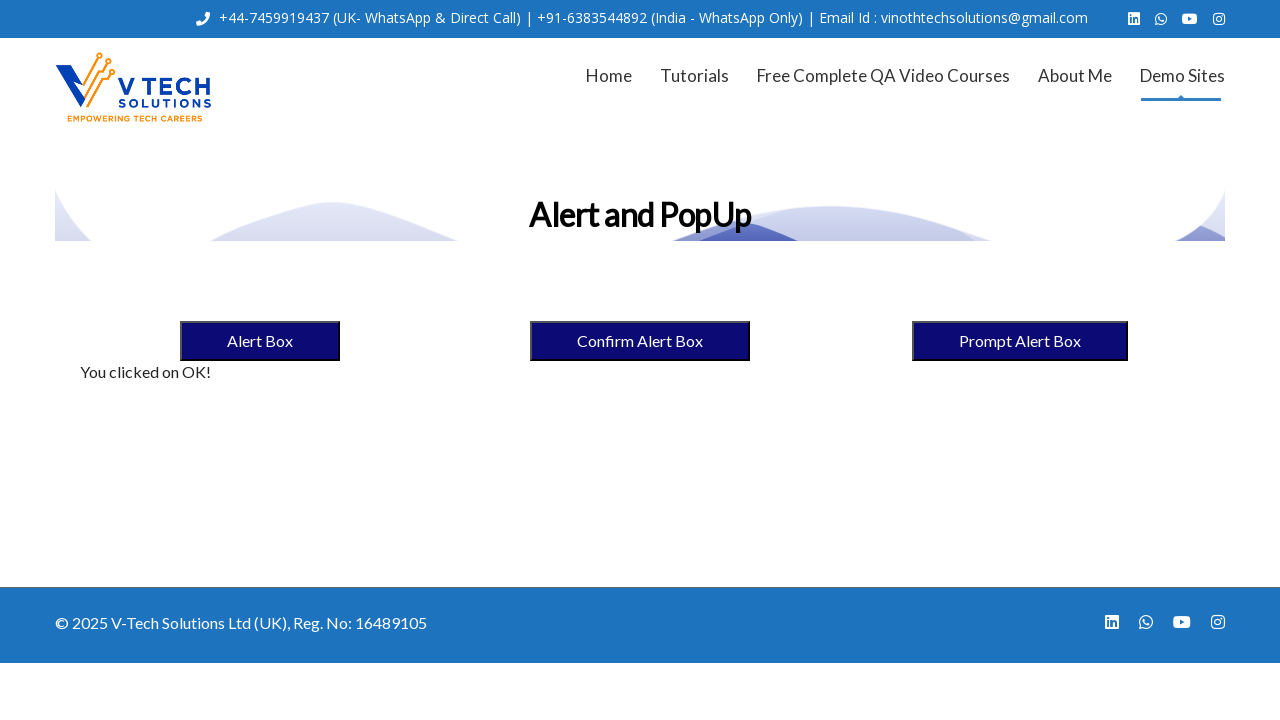

Verified confirmation message 'You clicked on OK!' is displayed
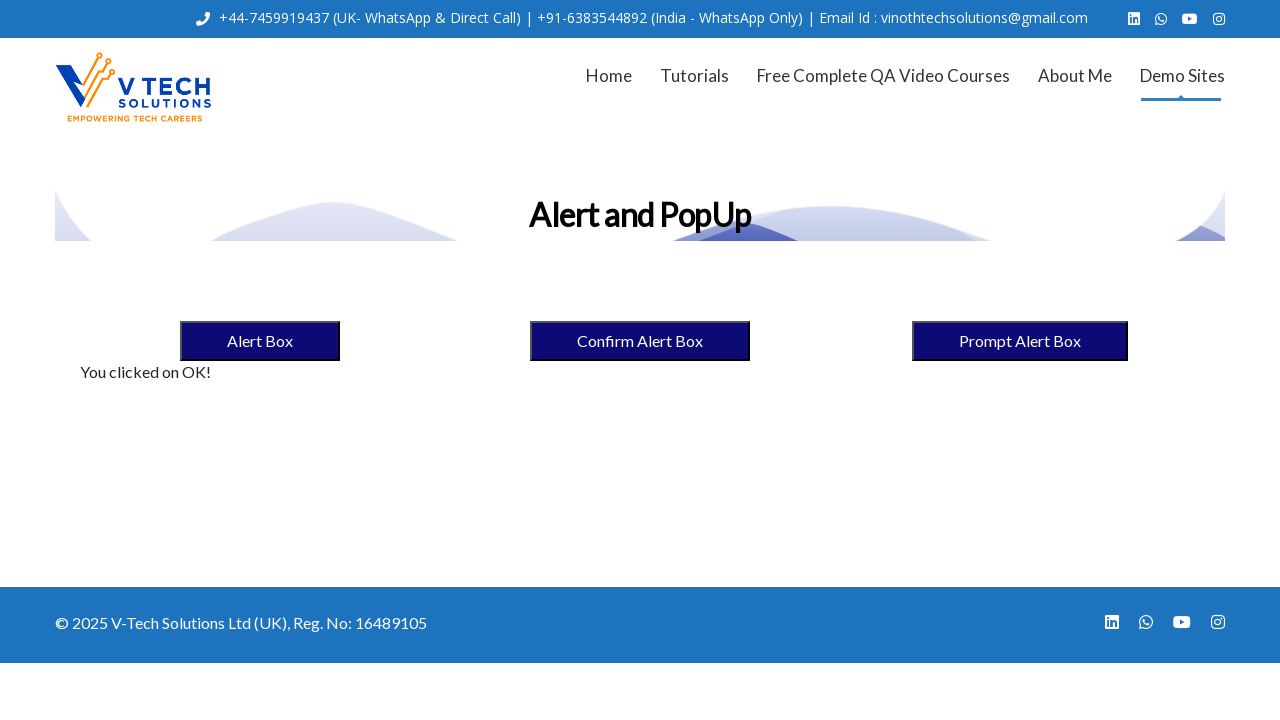

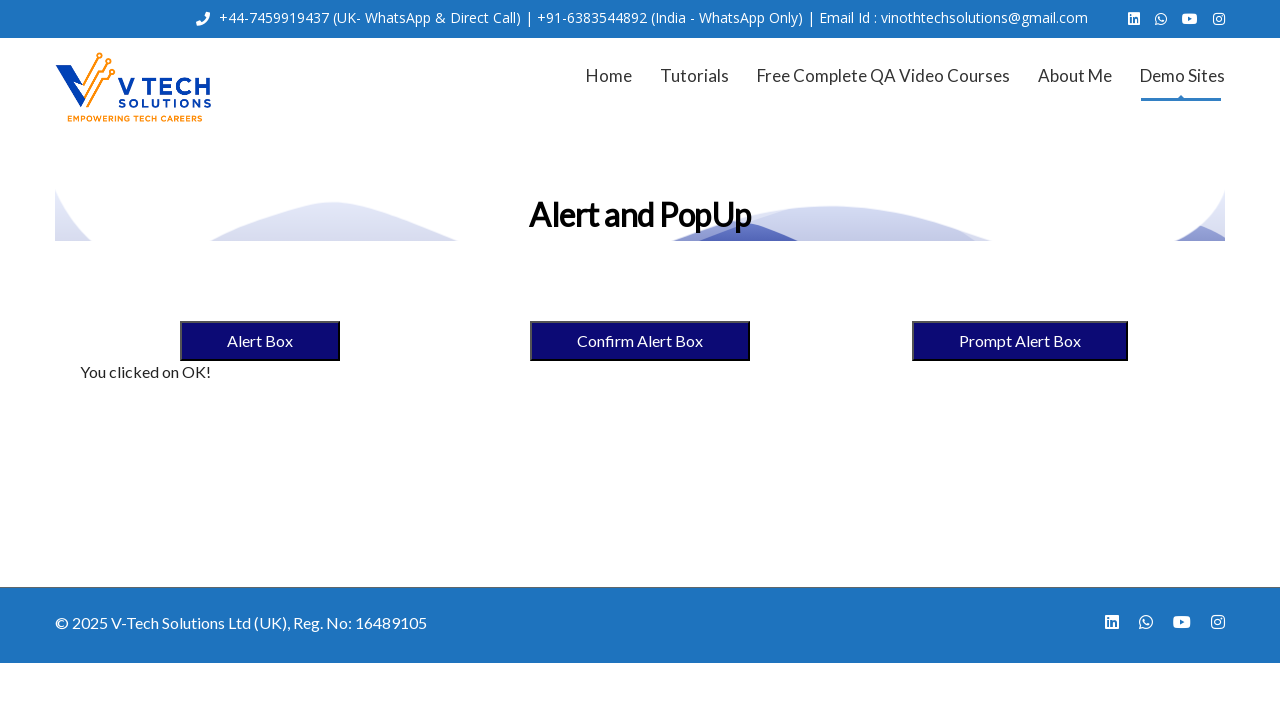